Tests keyboard input functionality on a login form, including typing text, clearing fields, using backspace, and tab navigation

Starting URL: https://the-internet.herokuapp.com/login

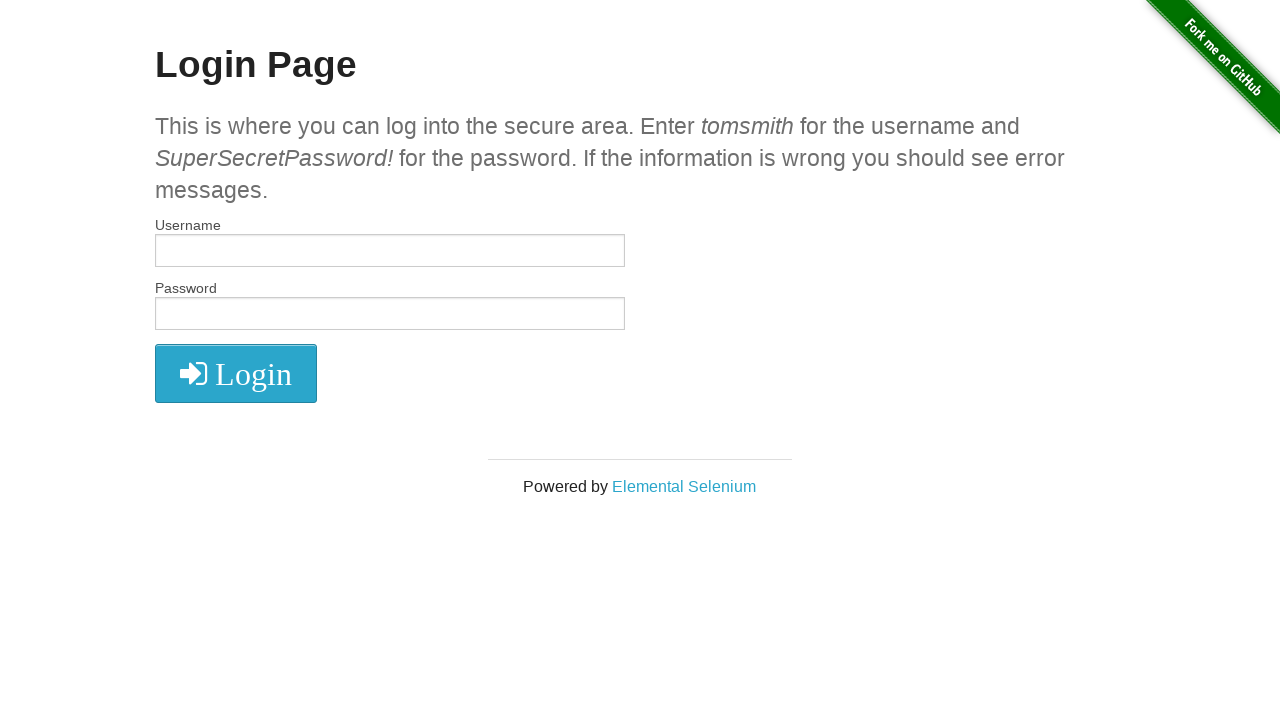

Located username input field
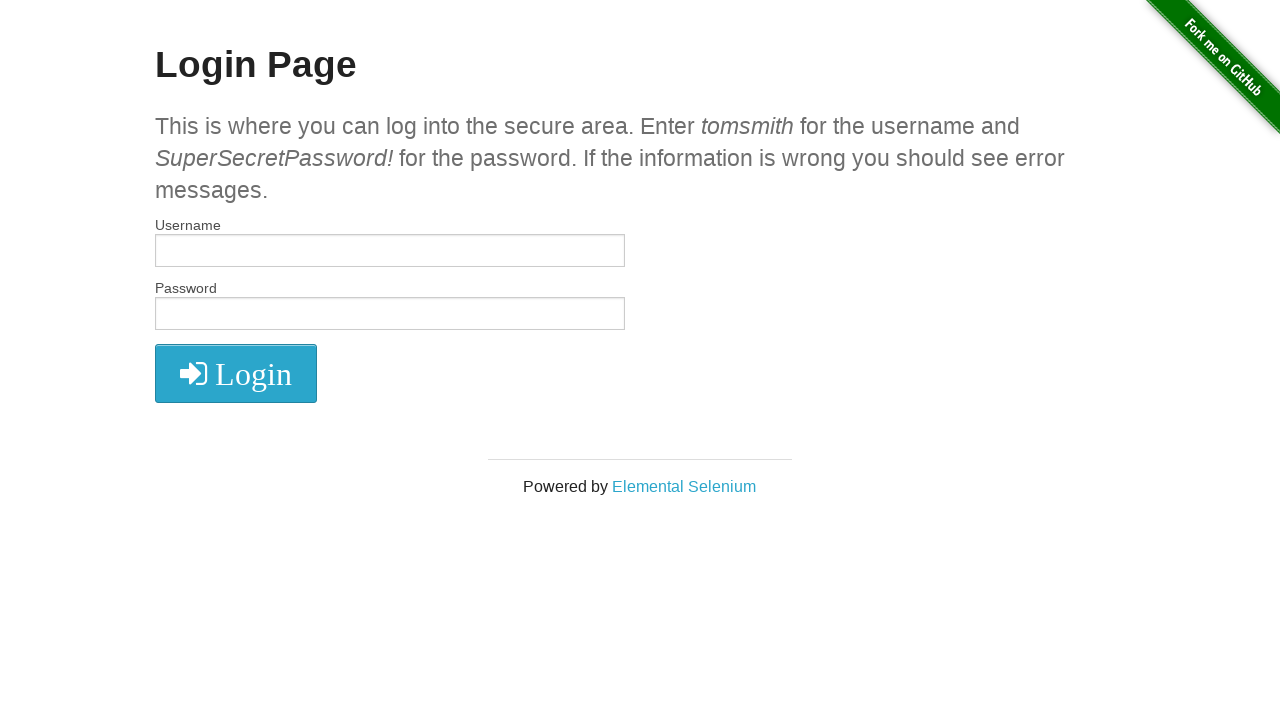

Filled username field with 'Catalina' on #username
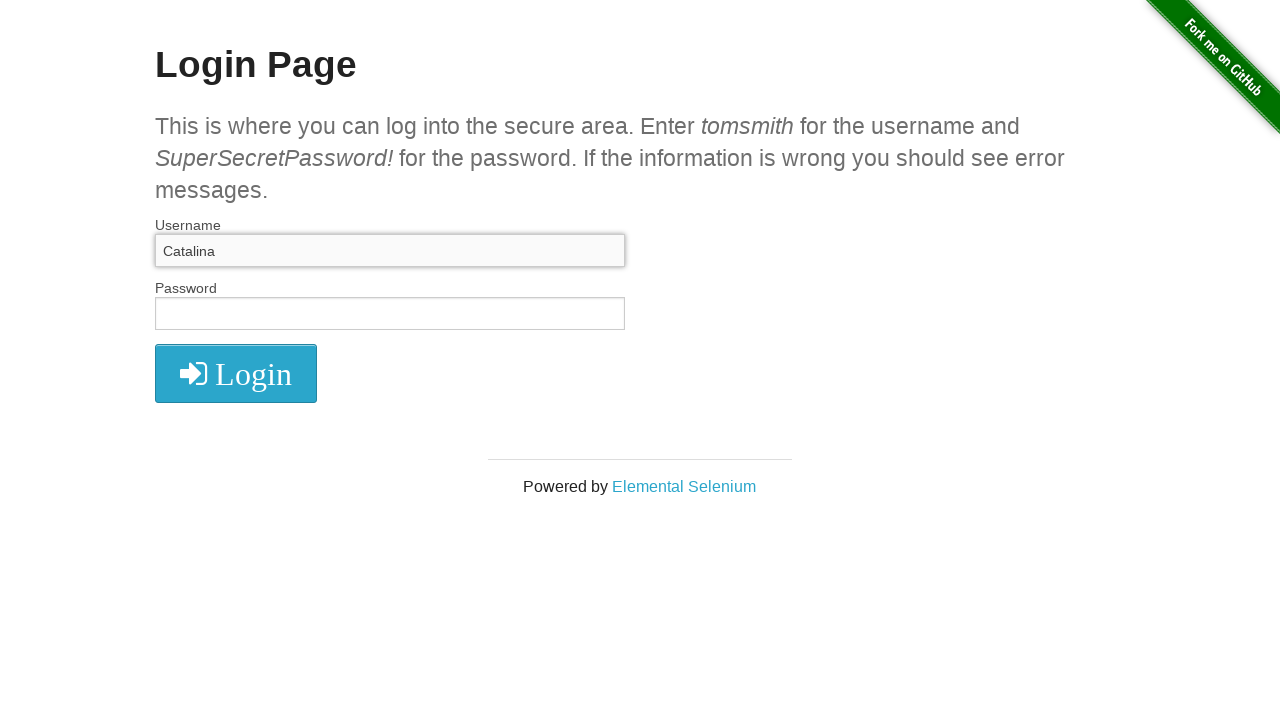

Cleared username field on #username
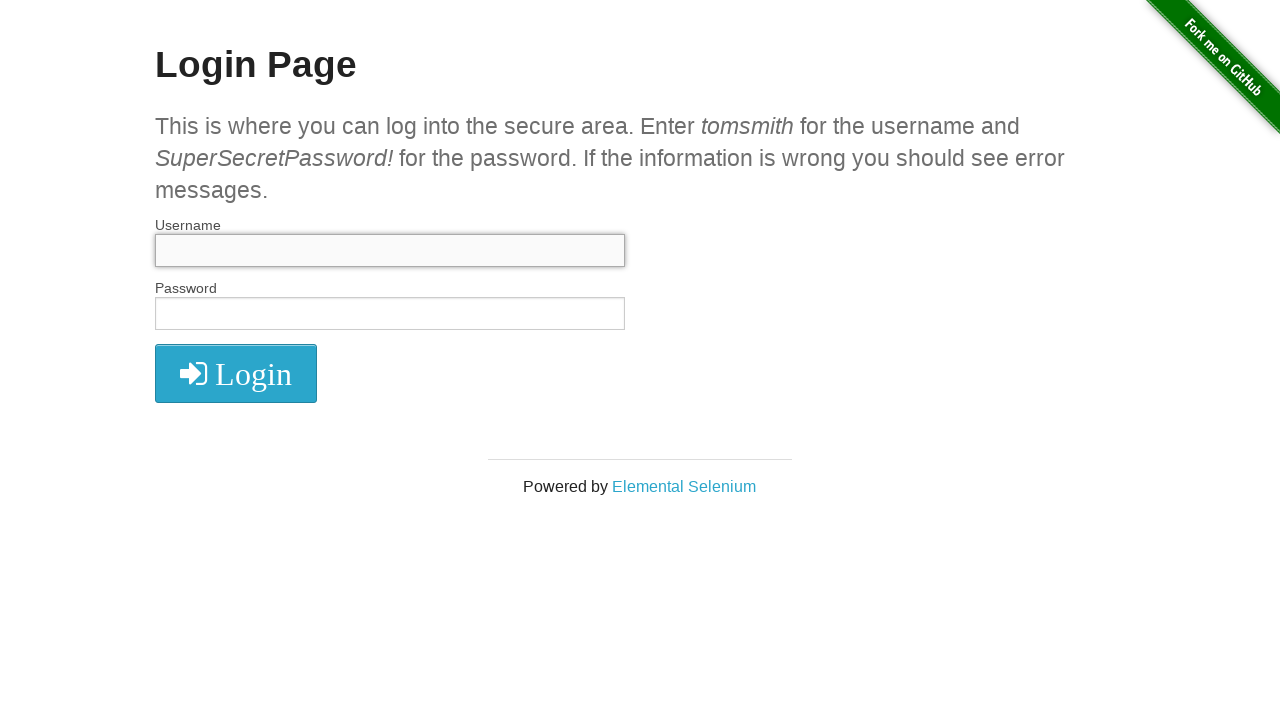

Filled username field with 'Radu' on #username
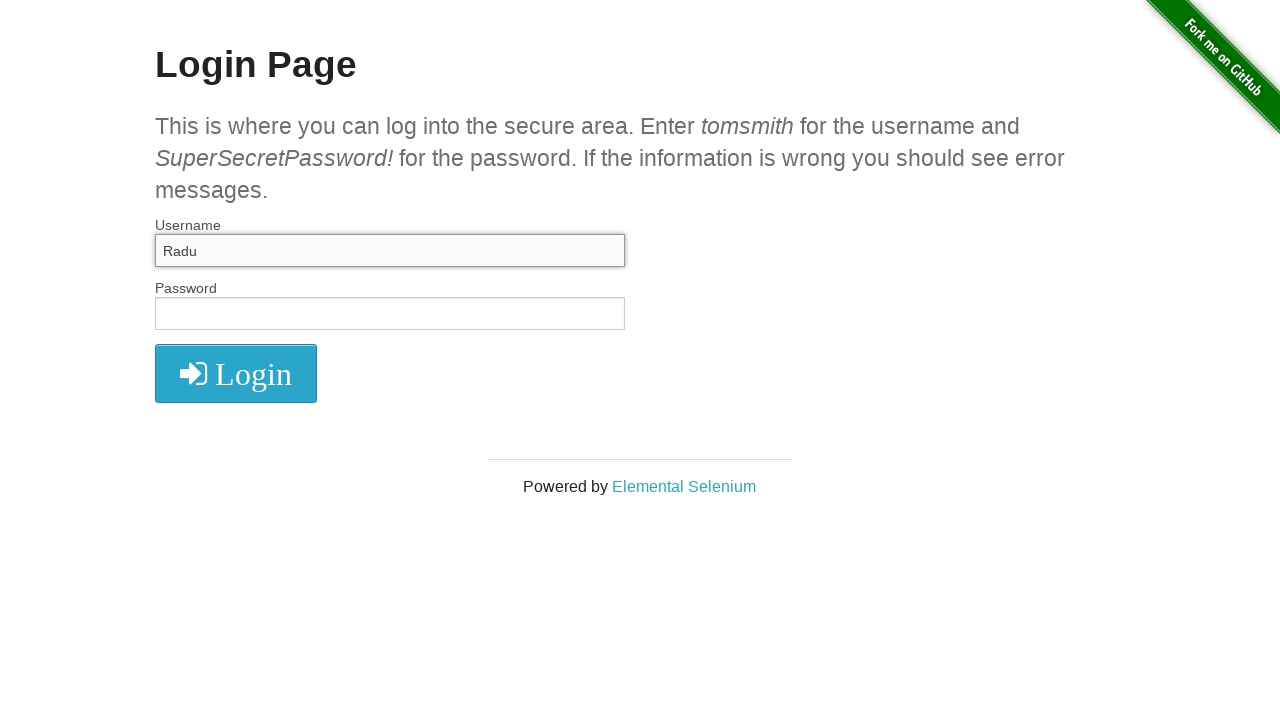

Pressed Backspace once to delete last character on #username
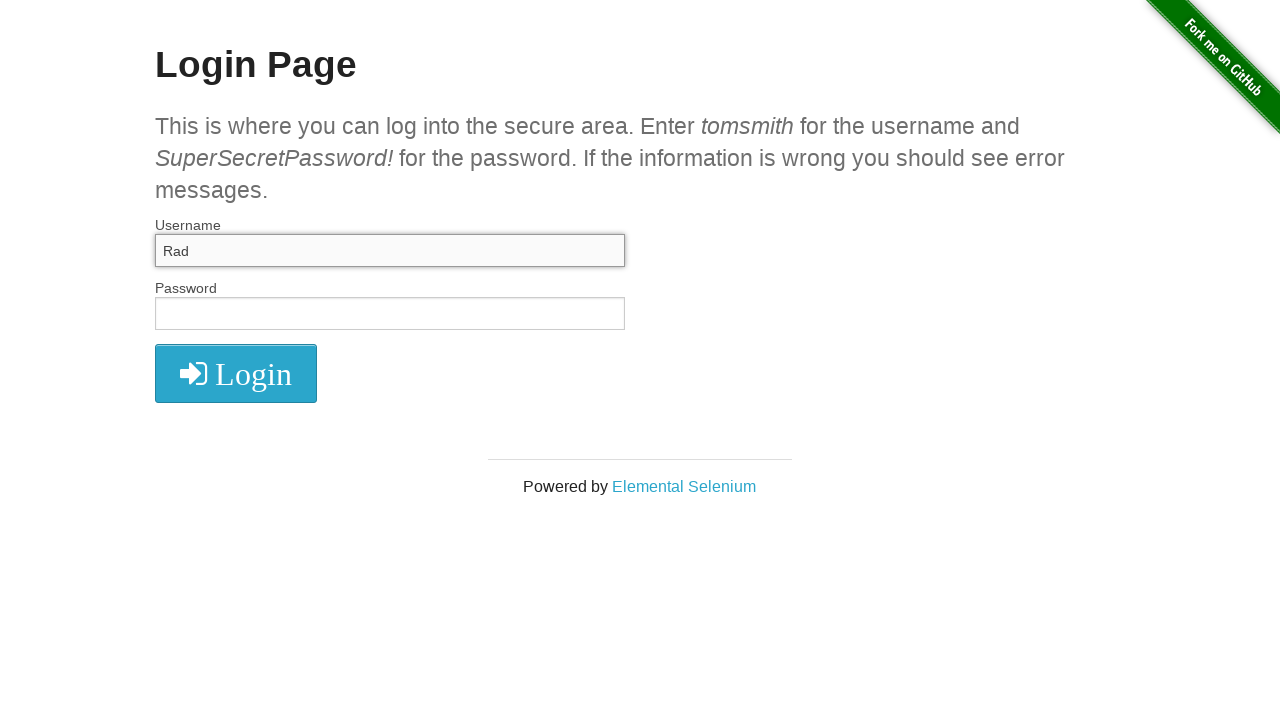

Pressed Backspace again to delete another character on #username
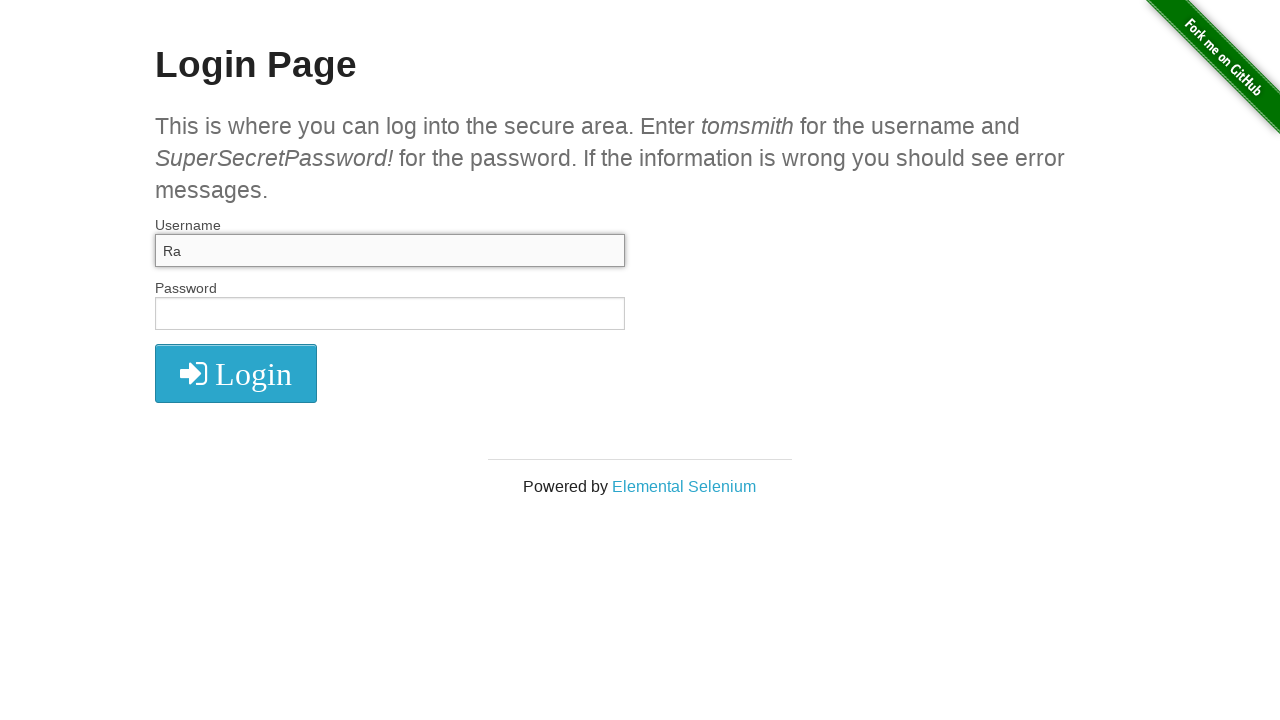

Pressed Tab to navigate to password field on #username
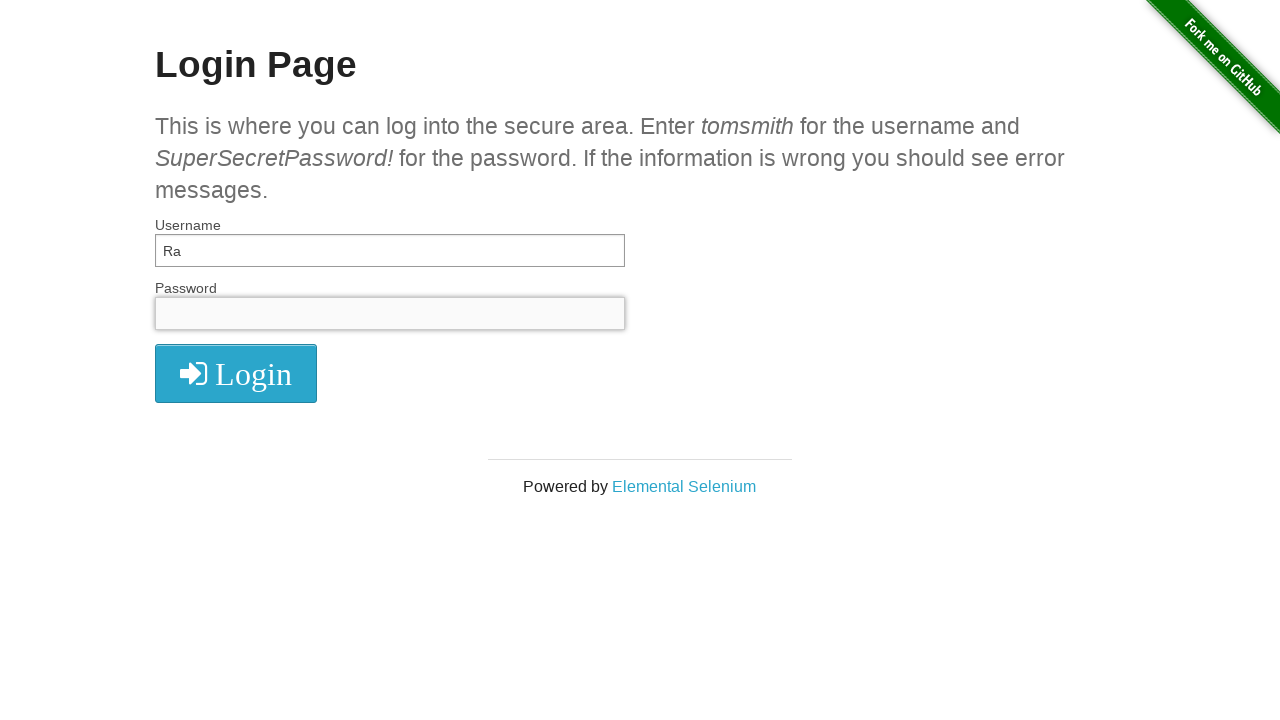

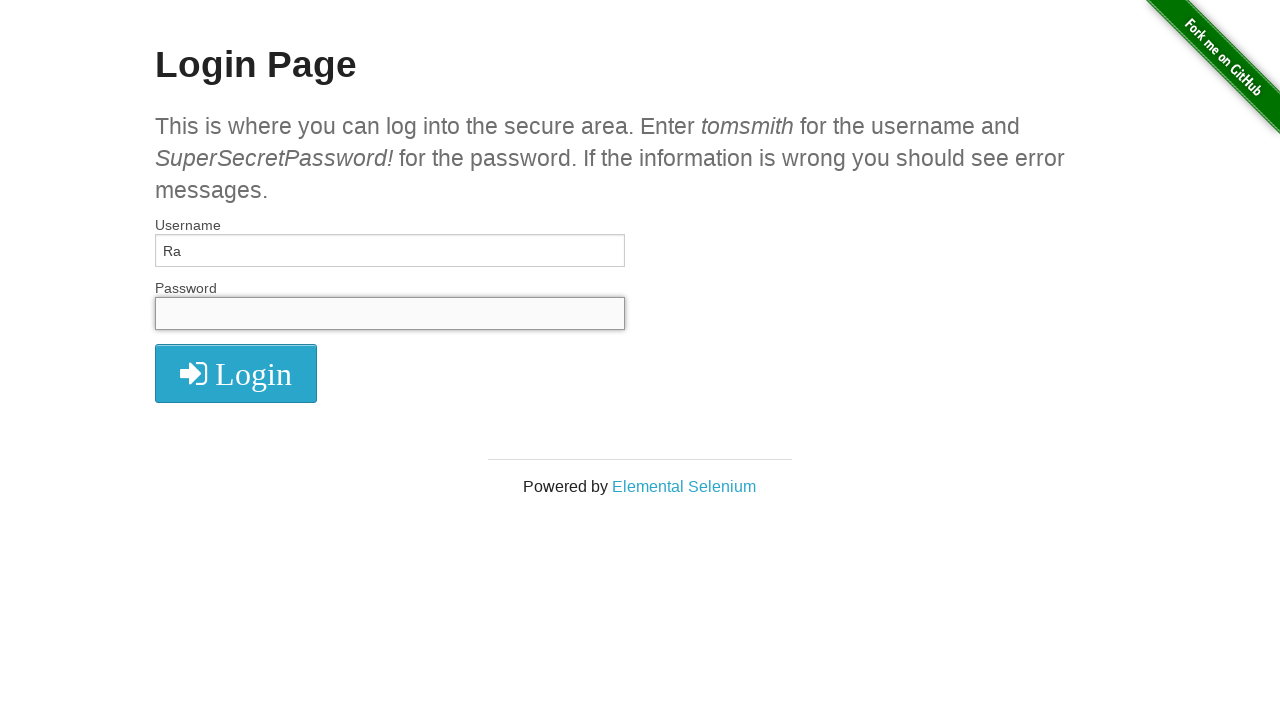